Tests handling multiple browser windows/tabs by clicking a link that opens a new tab, switching to the child window, then closing it and switching back to the parent window

Starting URL: https://the-internet.herokuapp.com/windows

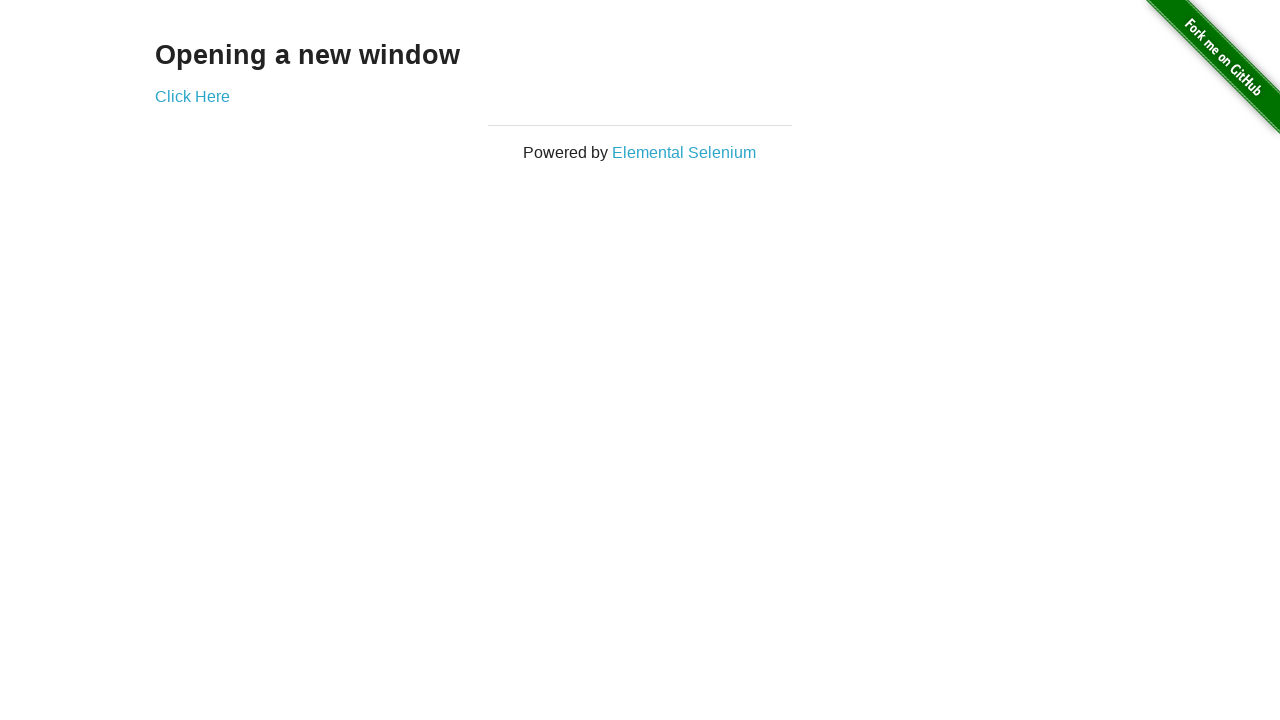

Clicked 'Click Here' link to open new tab at (192, 96) on text=Click Here
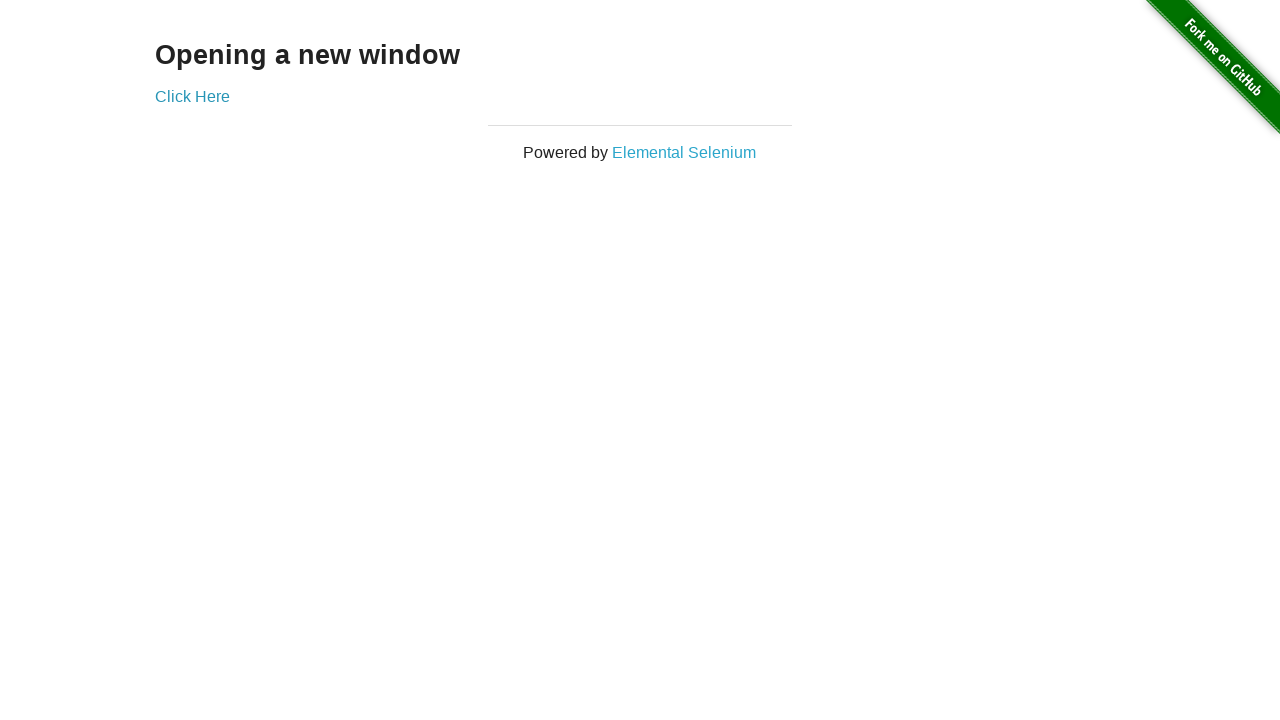

Captured new child page/window
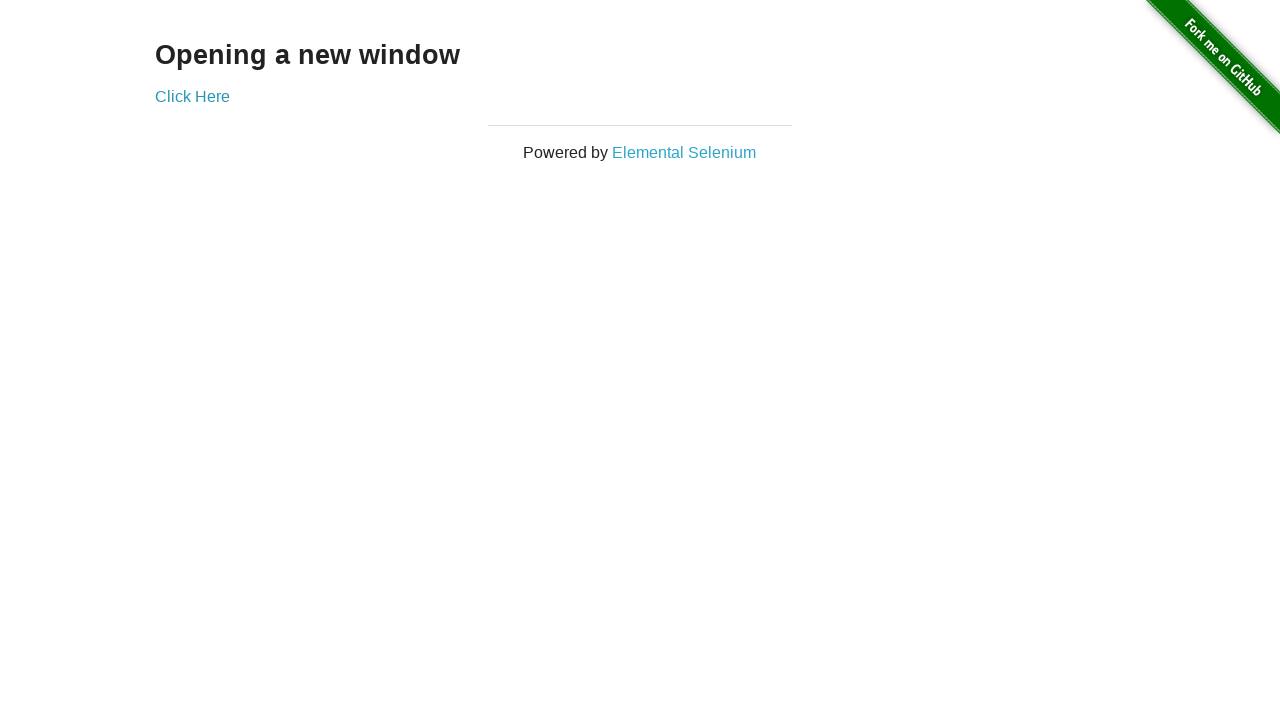

Child window loaded
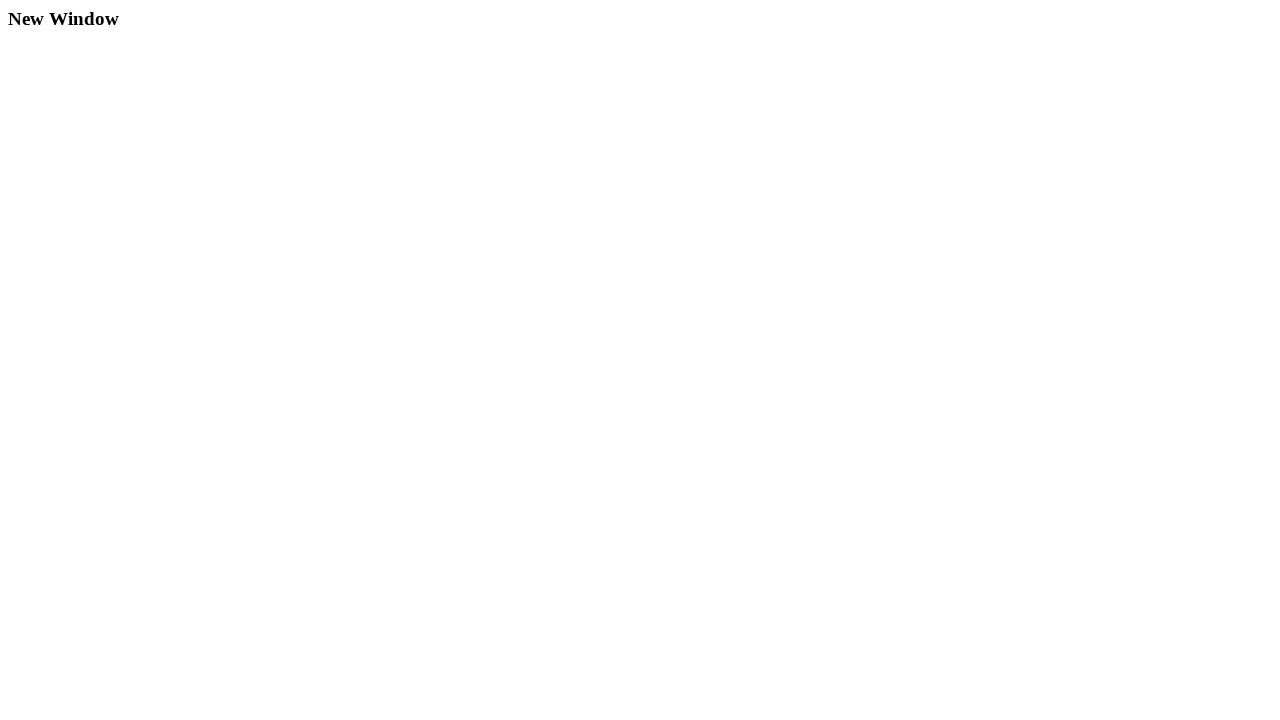

Retrieved child window title: New Window
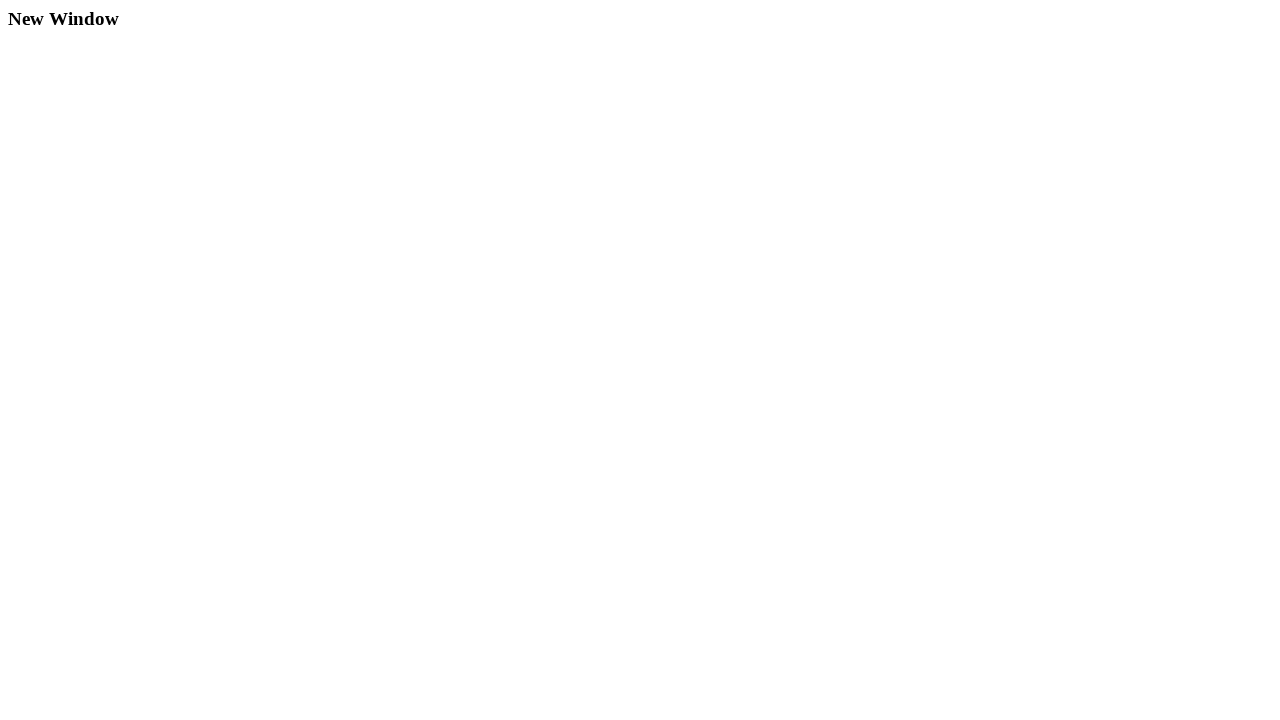

Closed child window
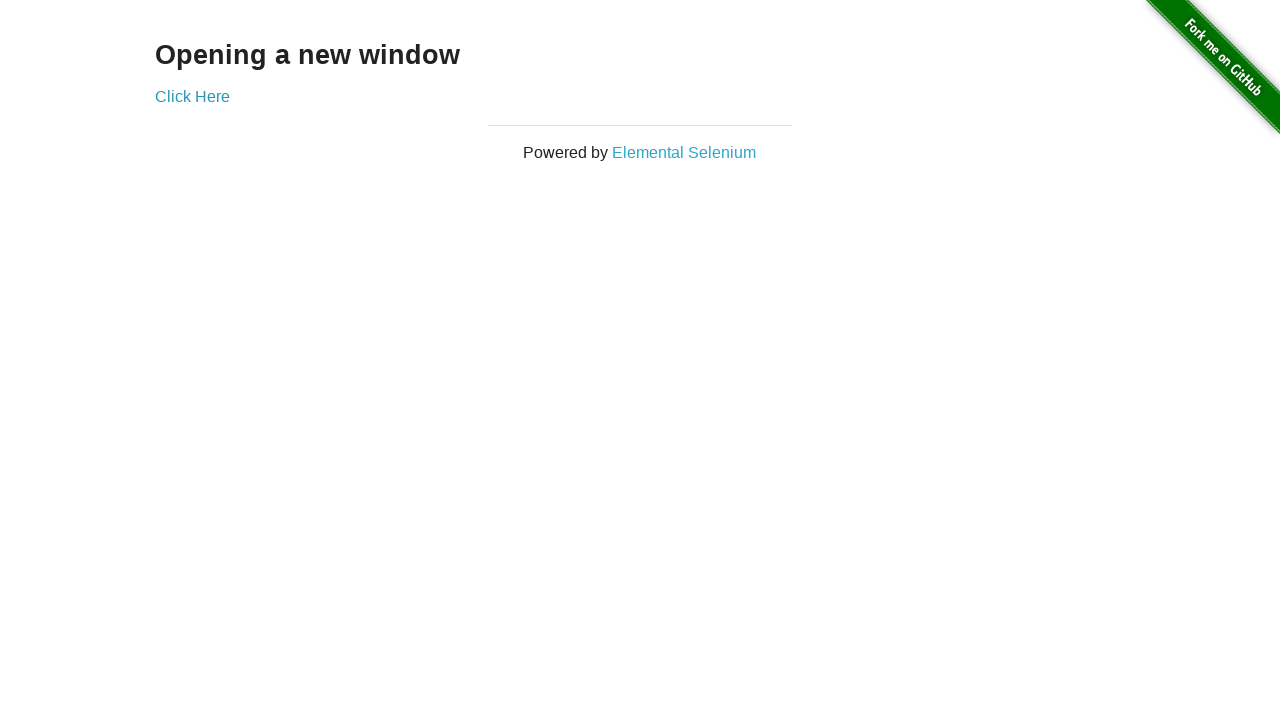

Verified parent window is active and contains 'Click Here' link
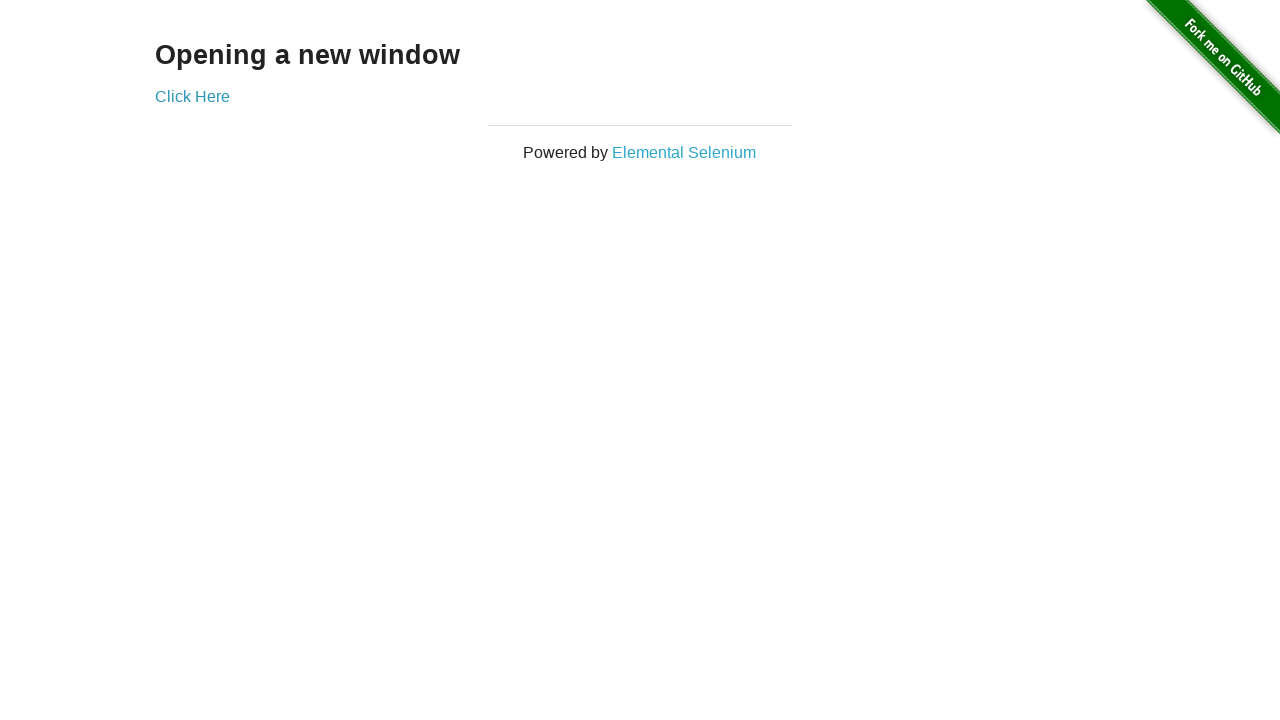

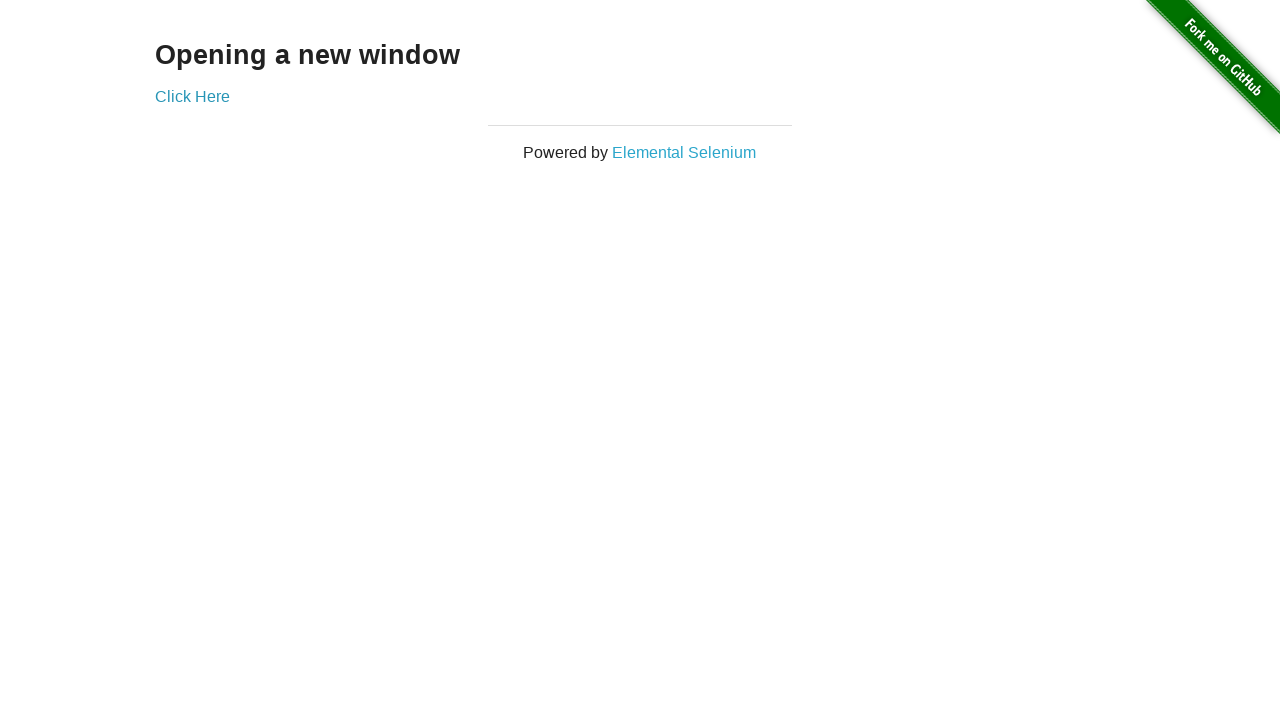